Tests DuckDuckGo search by entering a search term and submitting the form

Starting URL: http://www.duckduckgo.com

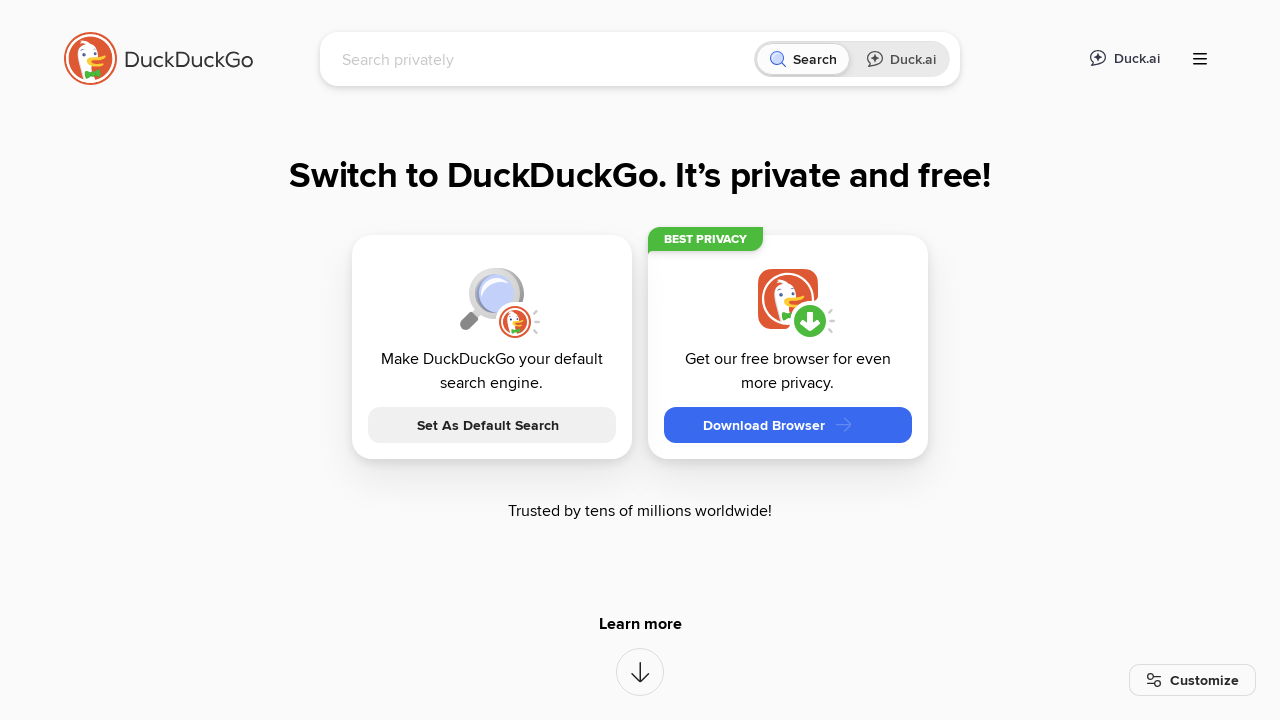

Filled search field with 'automation' on input[name='q']
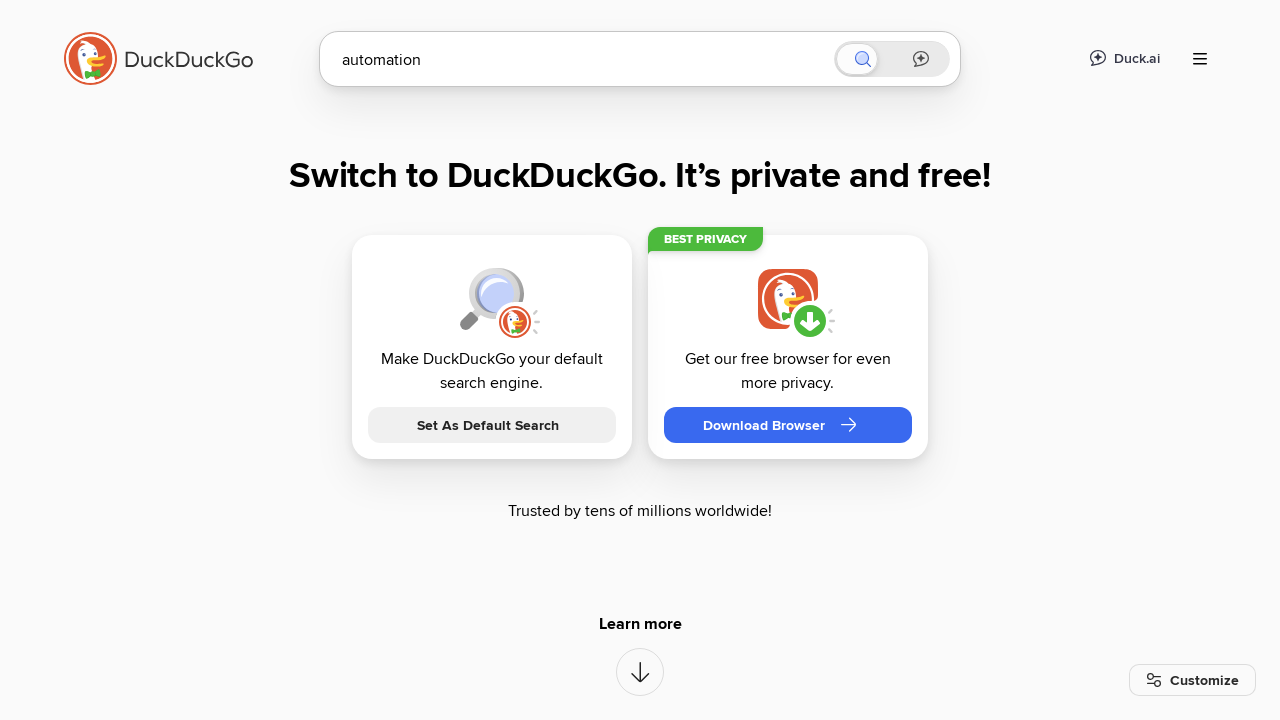

Pressed Enter to submit search form on input[name='q']
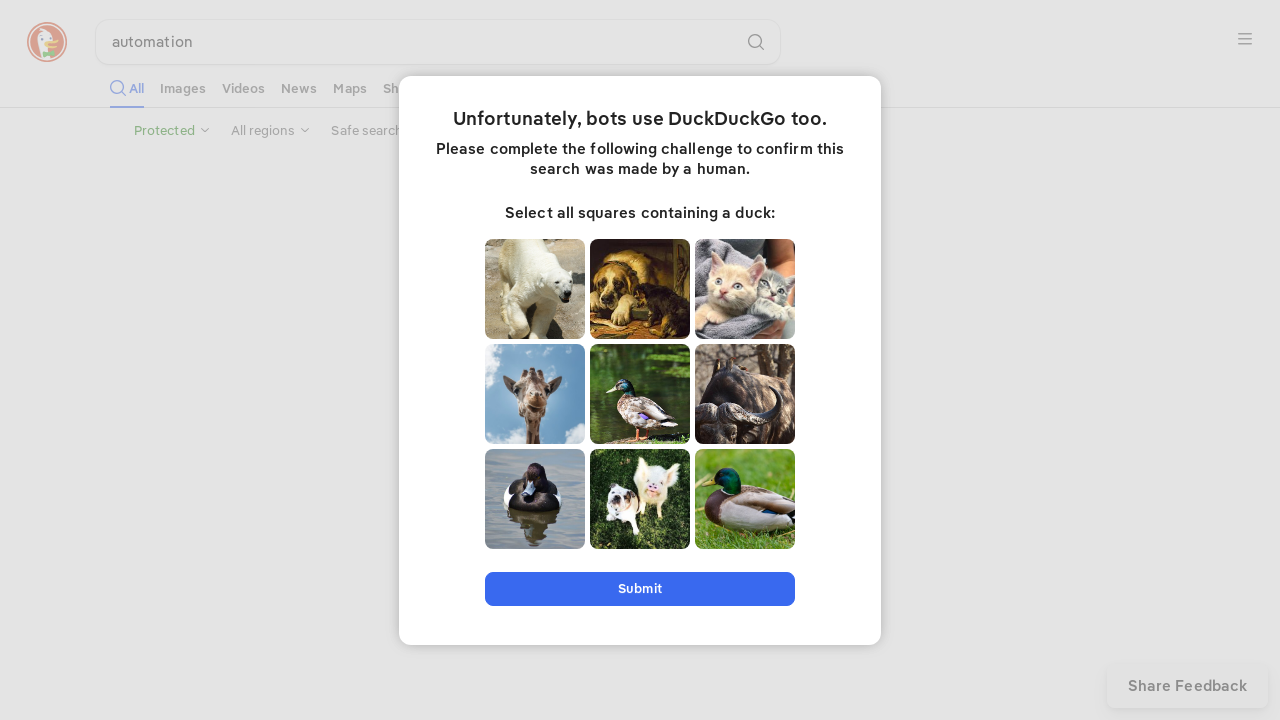

Waited for DOM content to load
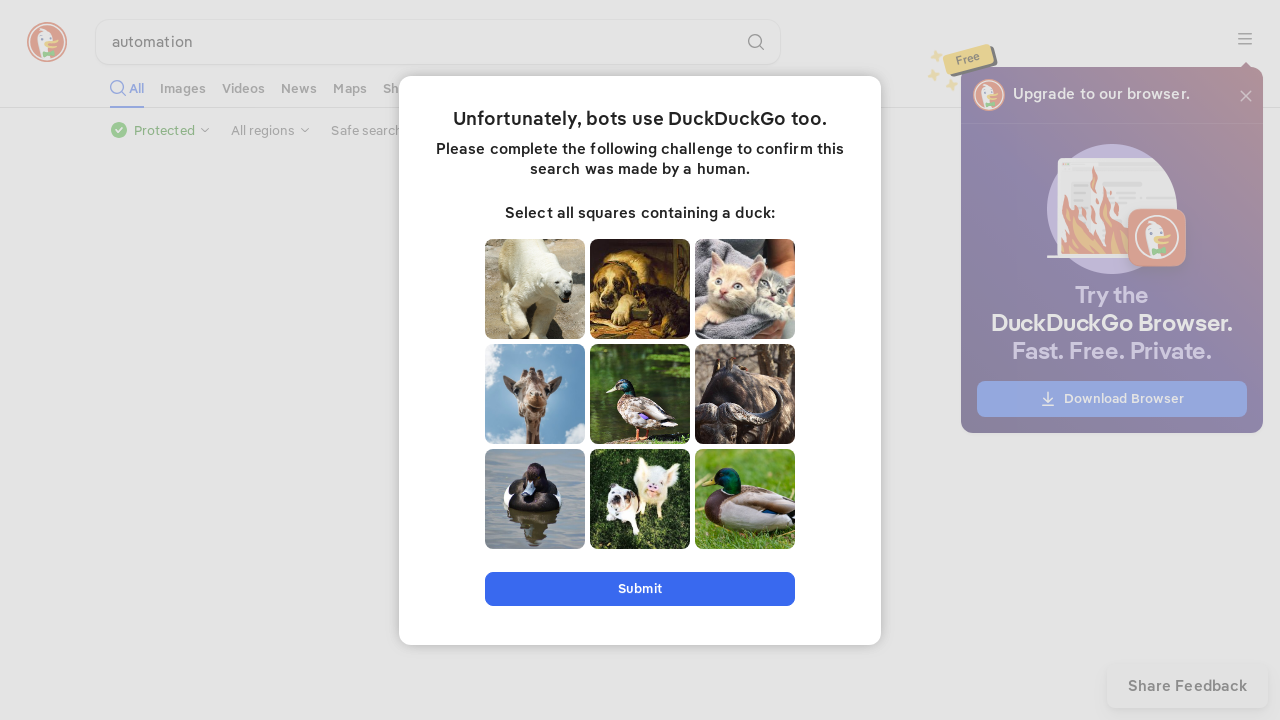

Verified page title contains 'automation'
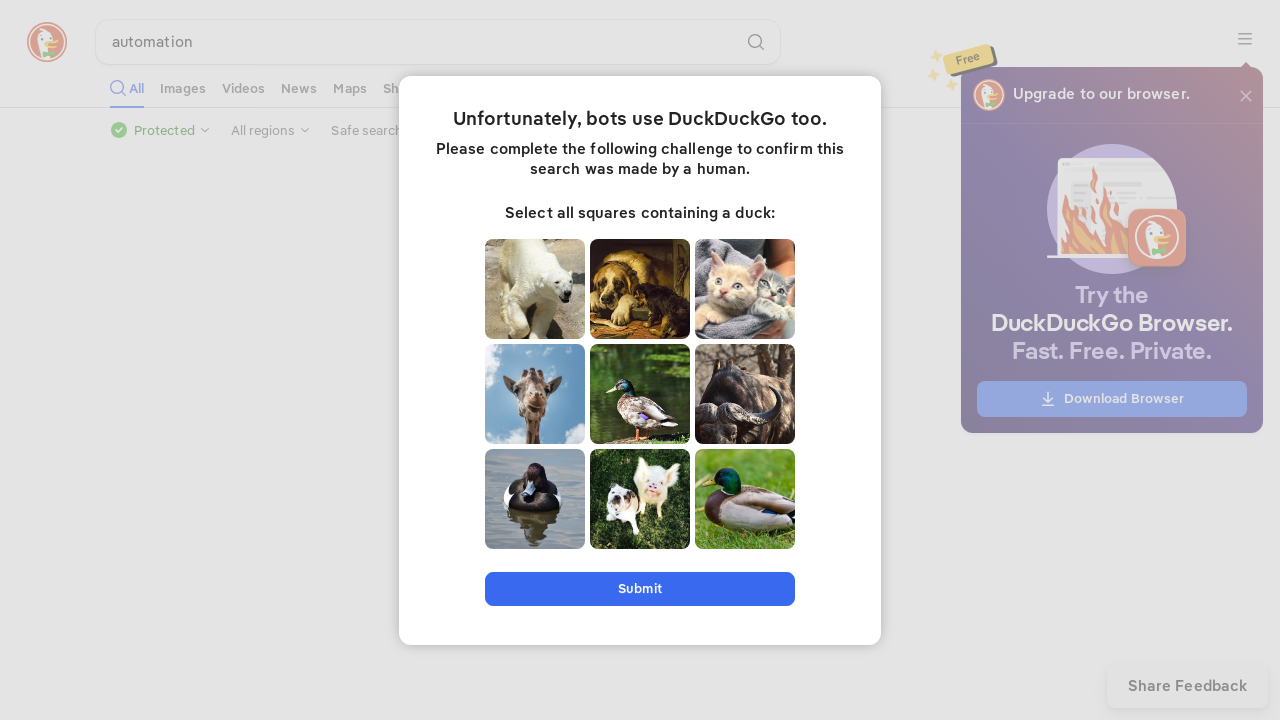

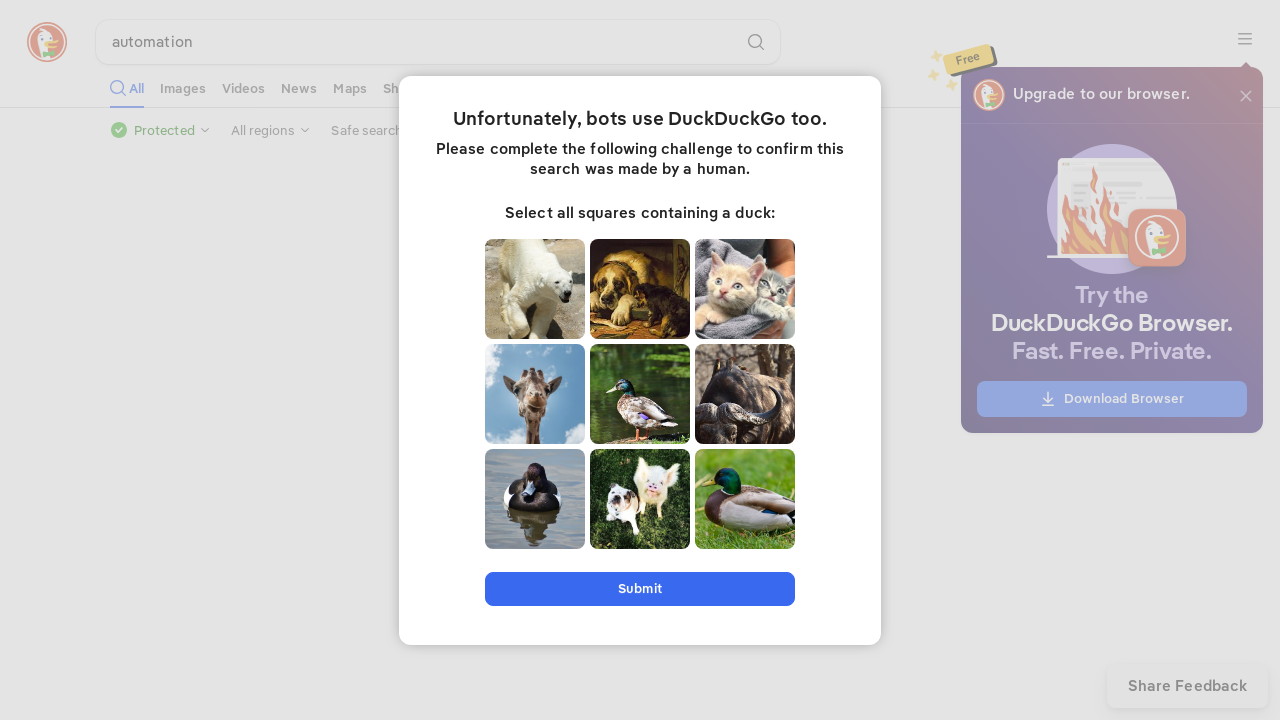